Verifies that the Selenium Resources page link in the footer has the correct href attribute.

Starting URL: https://ultimateqa.com

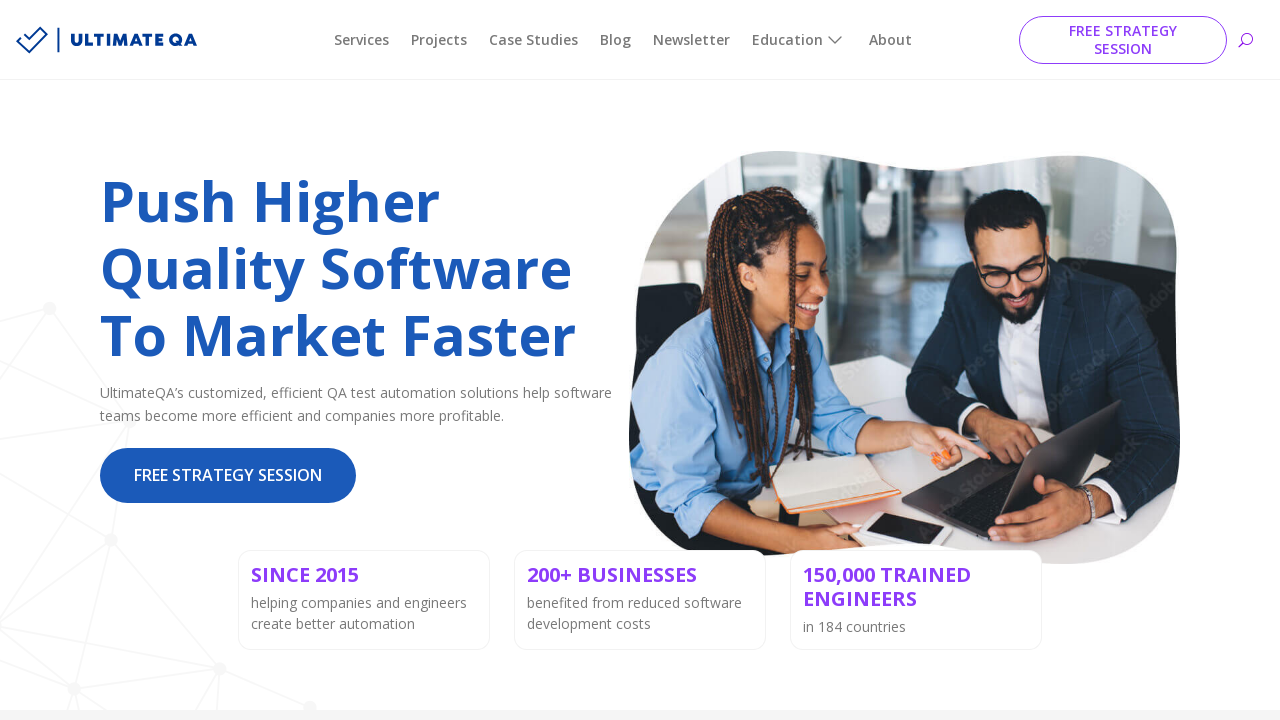

Navigated to Ultimate QA homepage
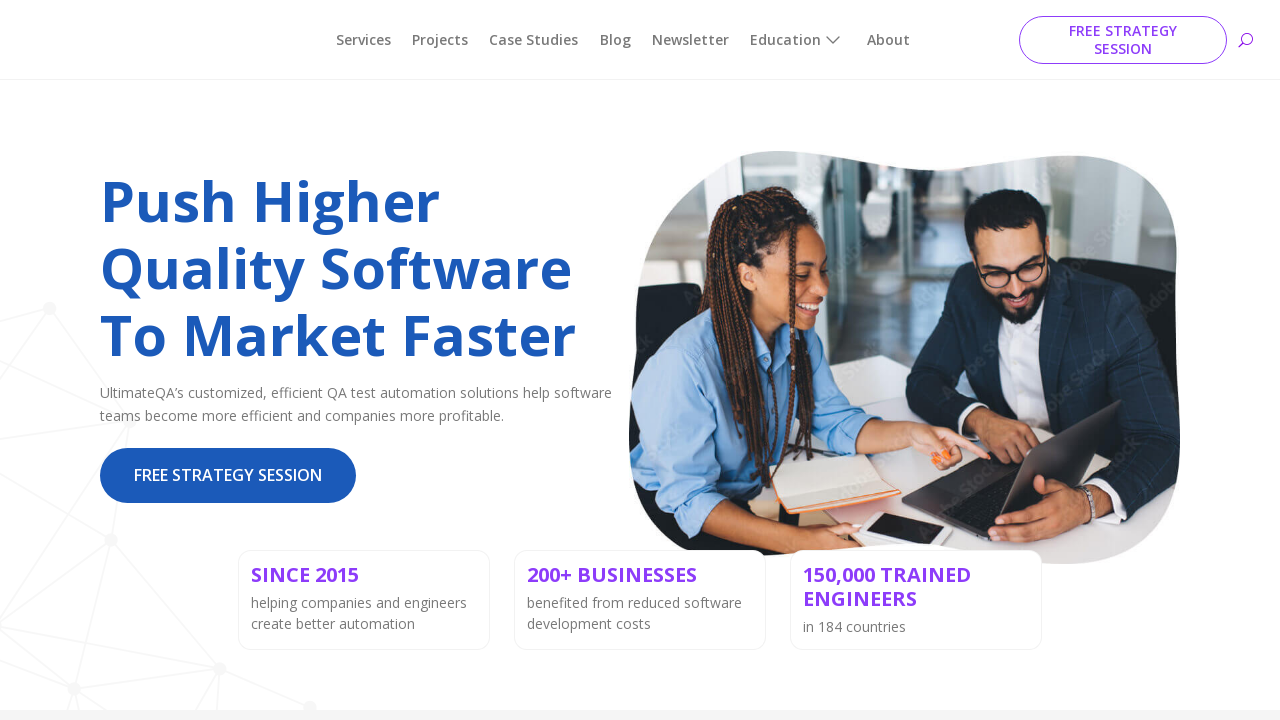

Located Selenium Resources footer link element
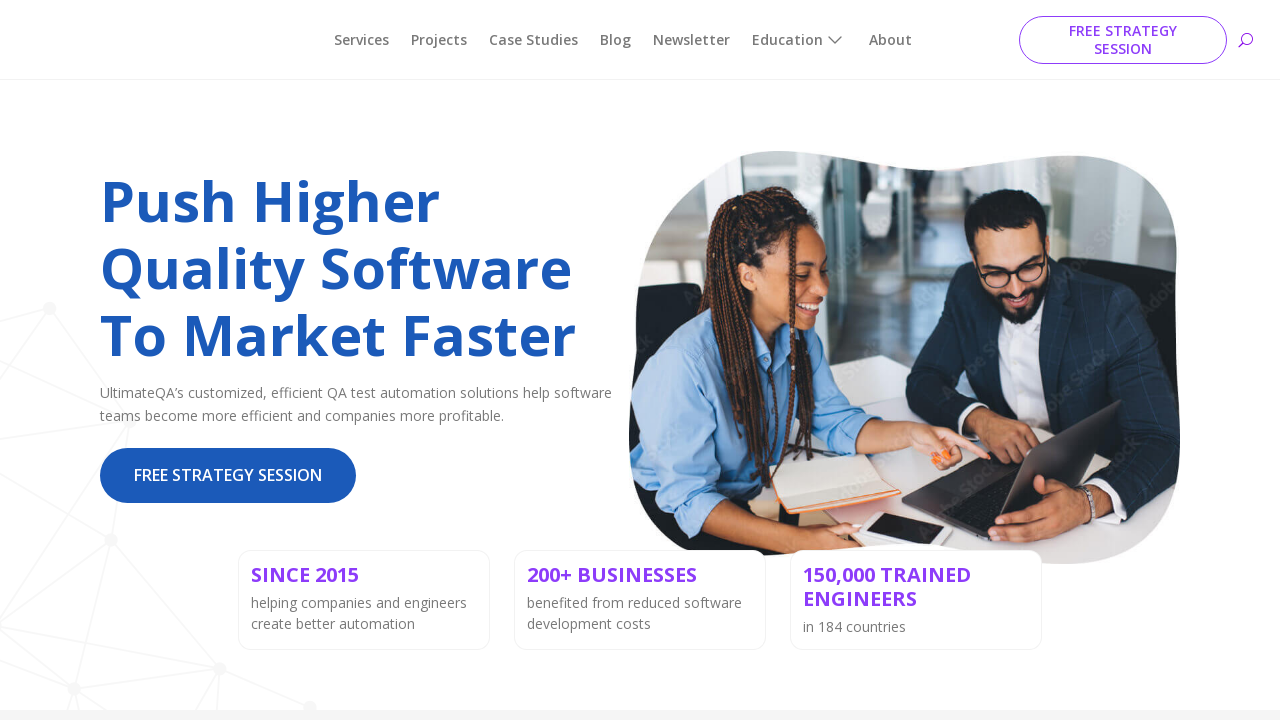

Verified Selenium Resources link href attribute is correct
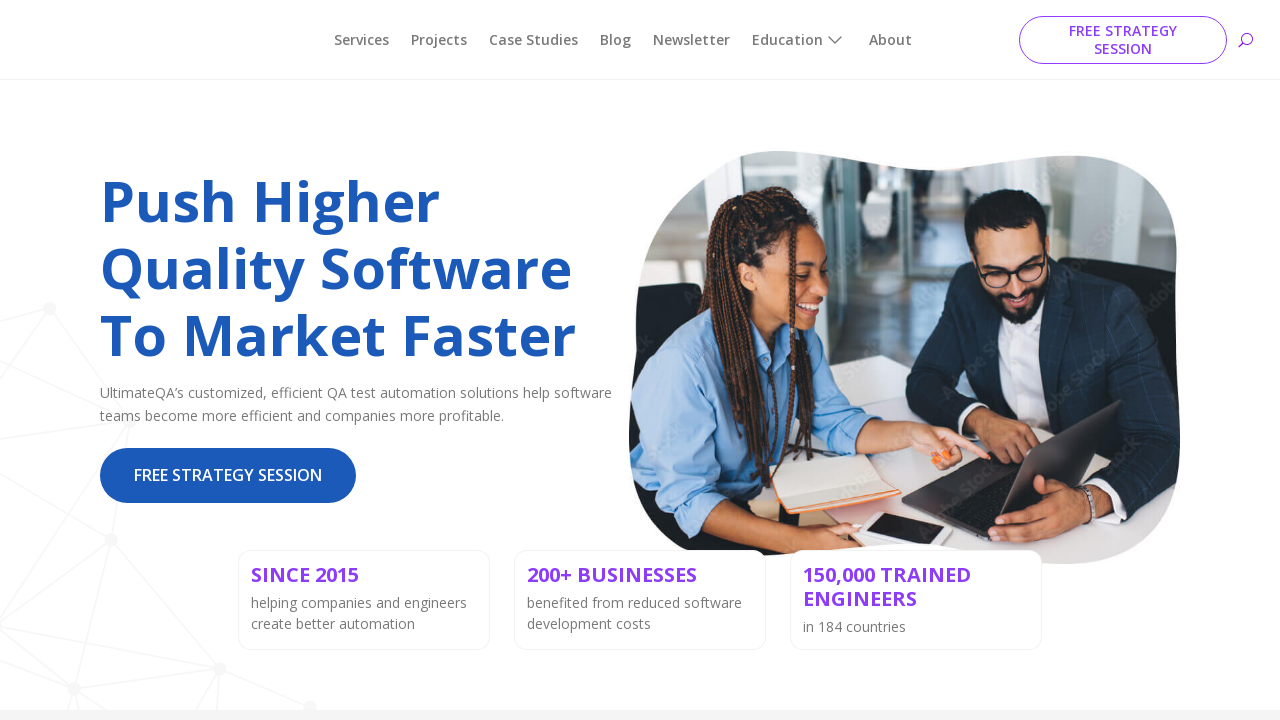

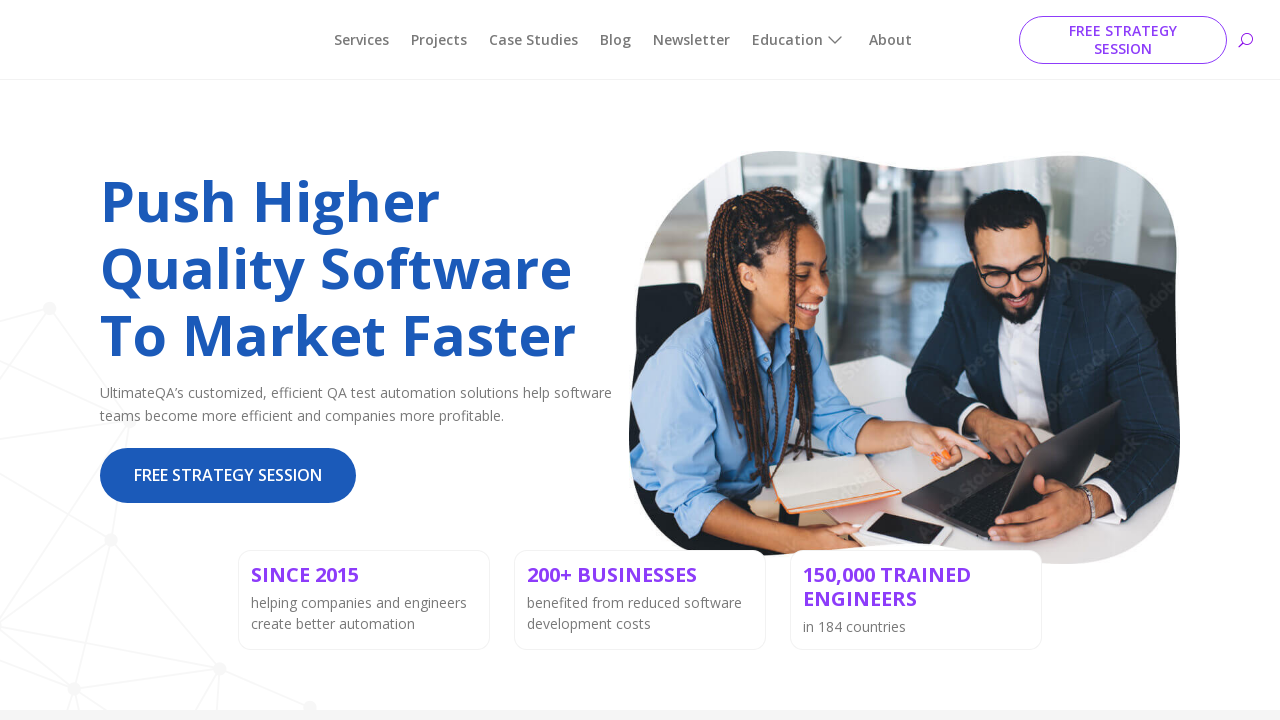